Tests a math form by reading a value from the page, calculating a logarithmic formula, filling in the answer, checking a checkbox, selecting a radio button, and submitting the form

Starting URL: https://suninjuly.github.io/math.html

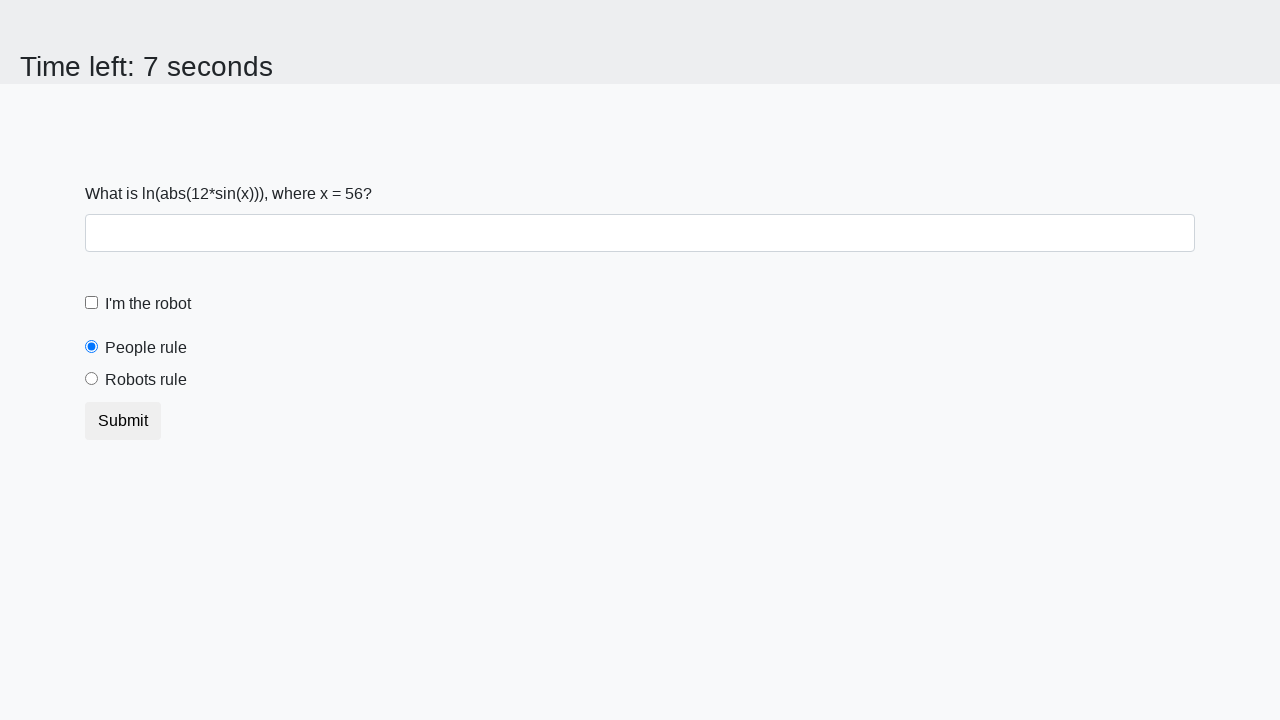

Read x value from page element #input_value
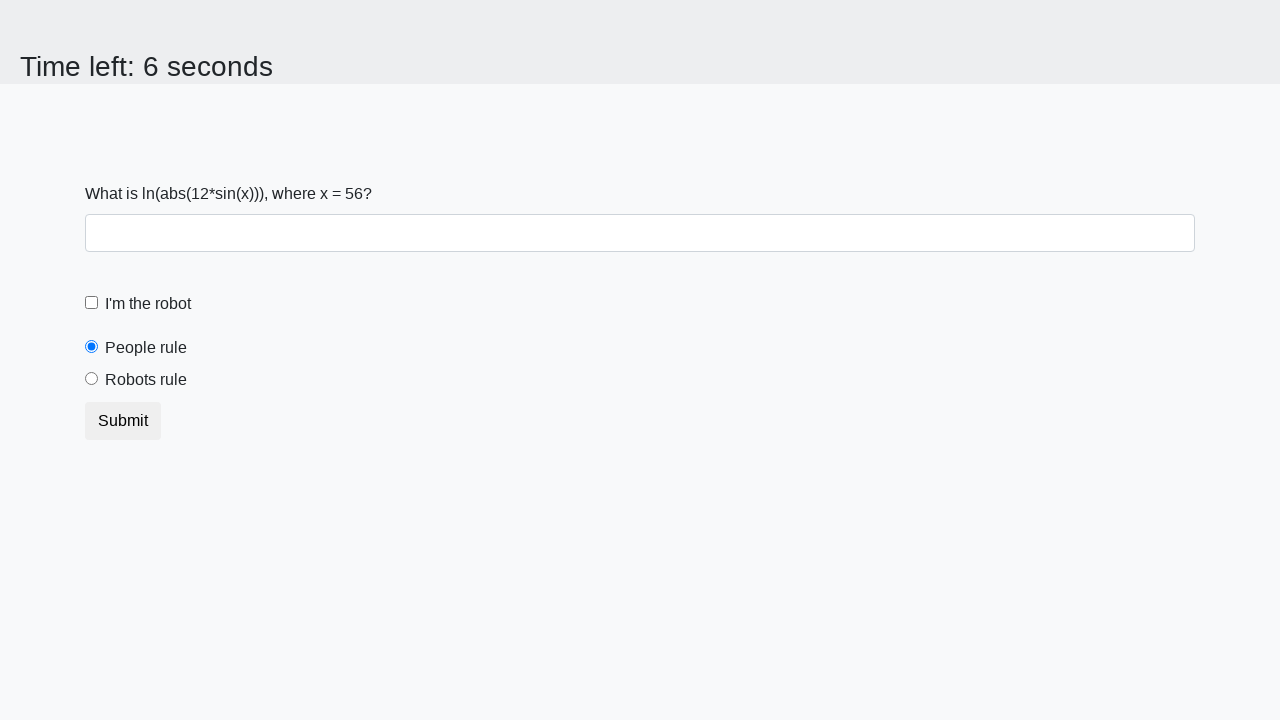

Calculated logarithmic formula result: log(abs(12*sin(56)))
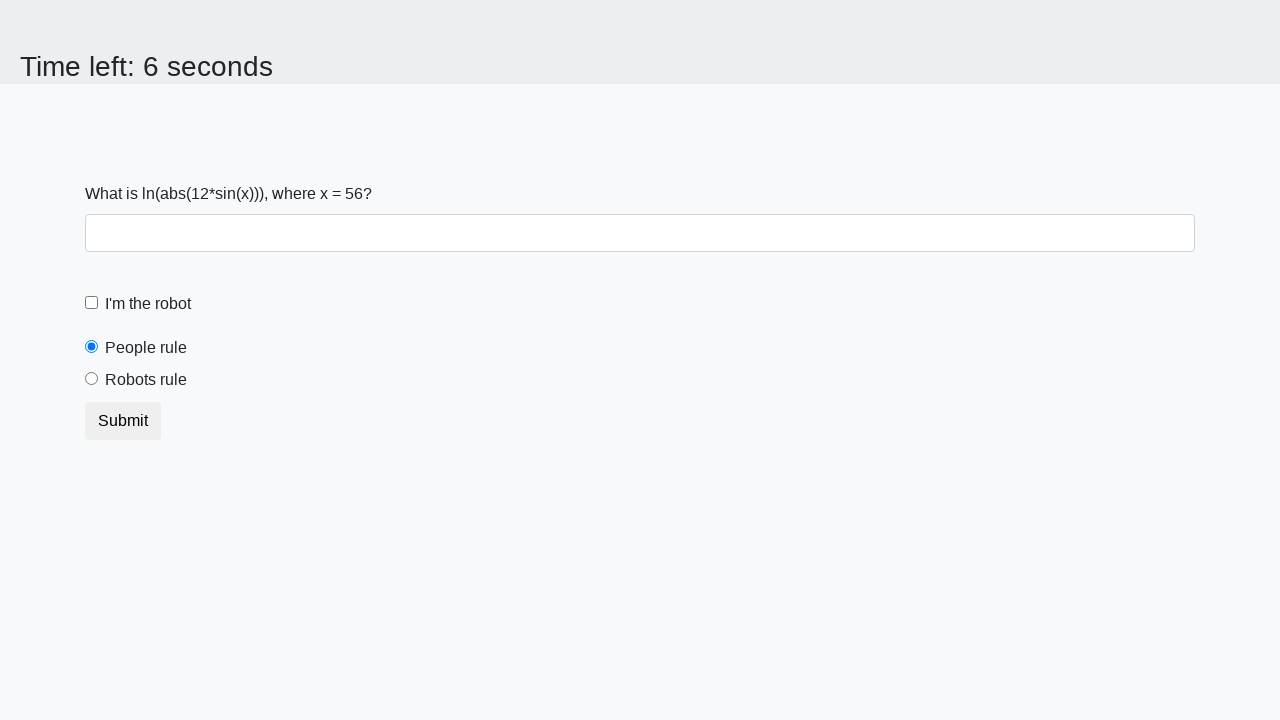

Filled answer field with calculated value: 1.8339584392890727 on #answer
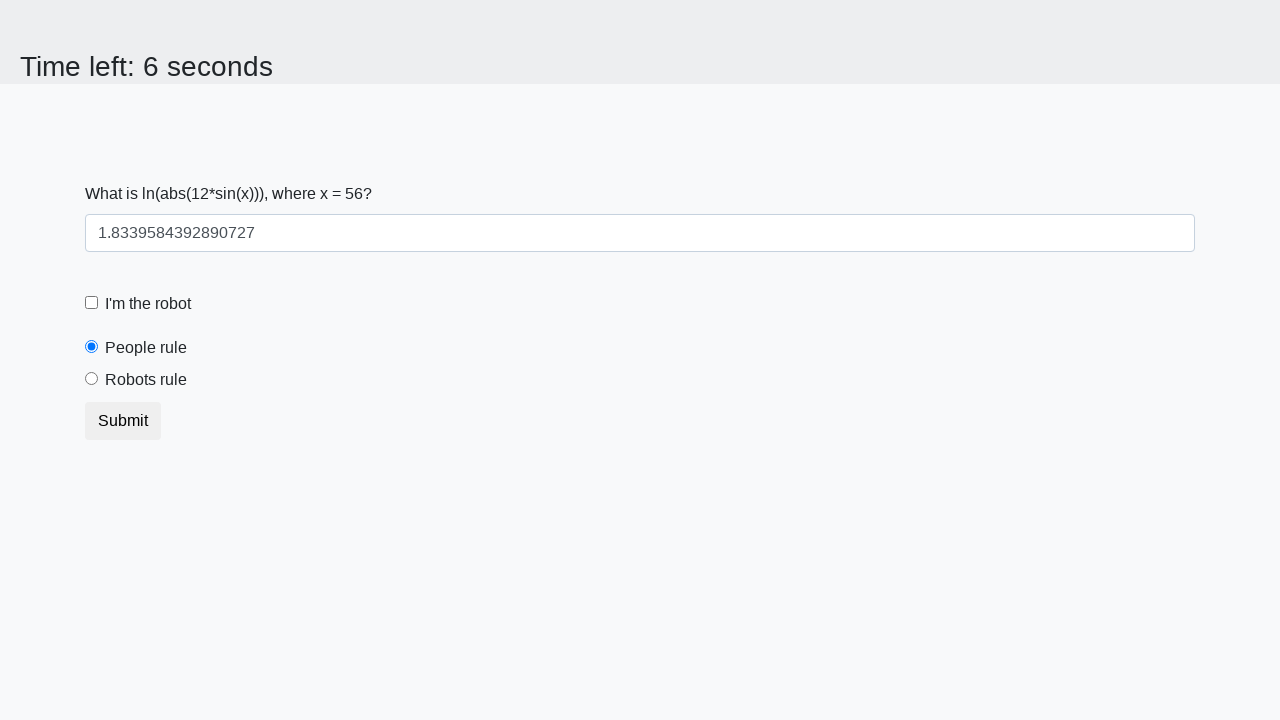

Checked the robot checkbox at (92, 303) on #robotCheckbox
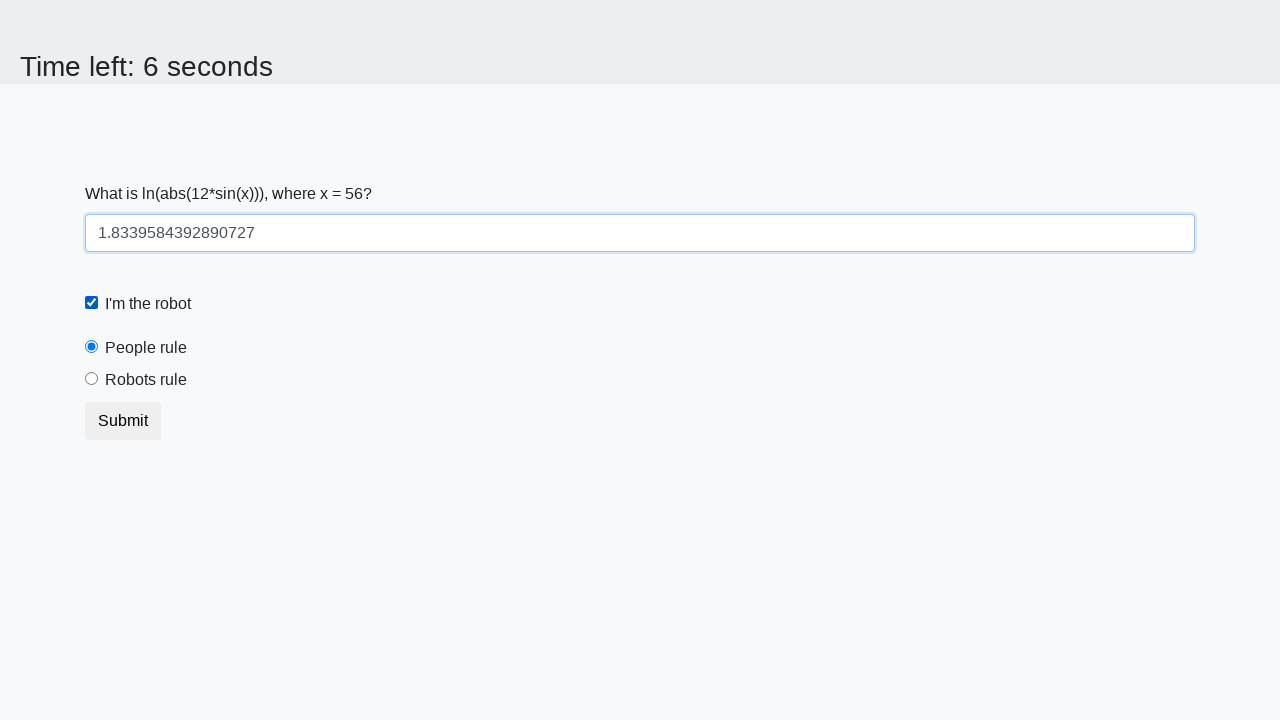

Selected the robots rule radio button at (92, 379) on #robotsRule
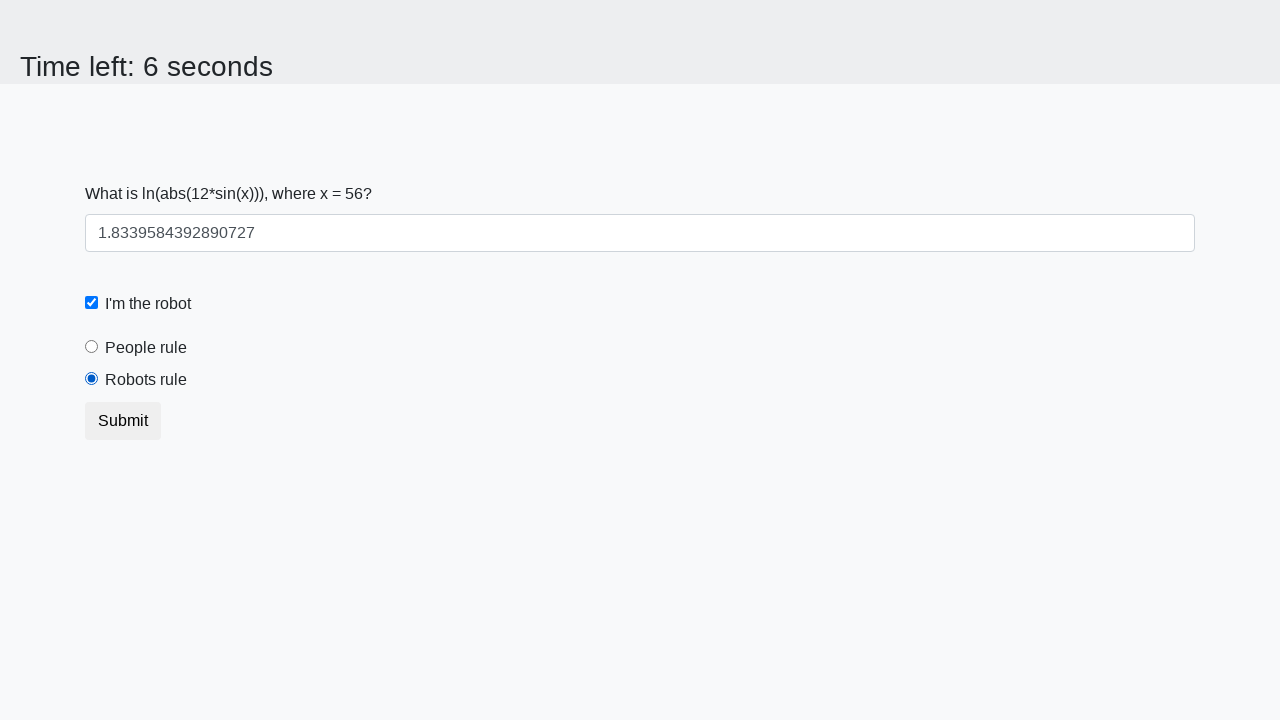

Submitted the math form at (123, 421) on .btn-default
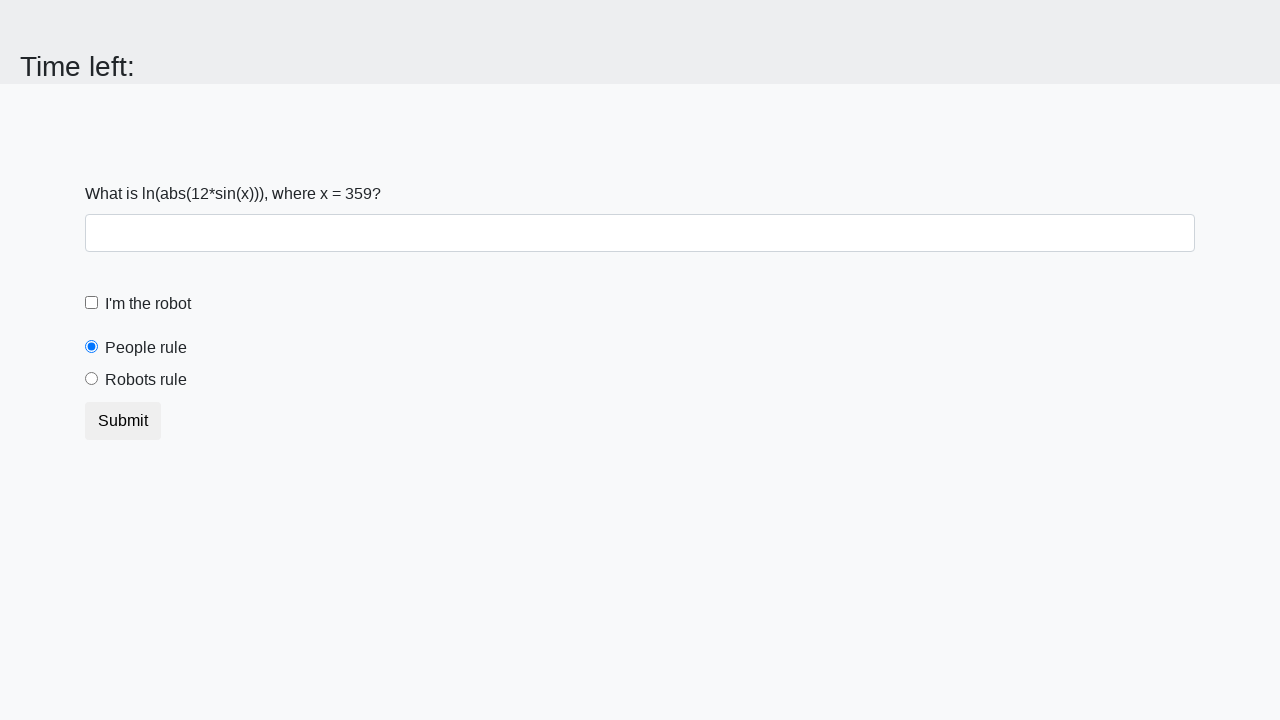

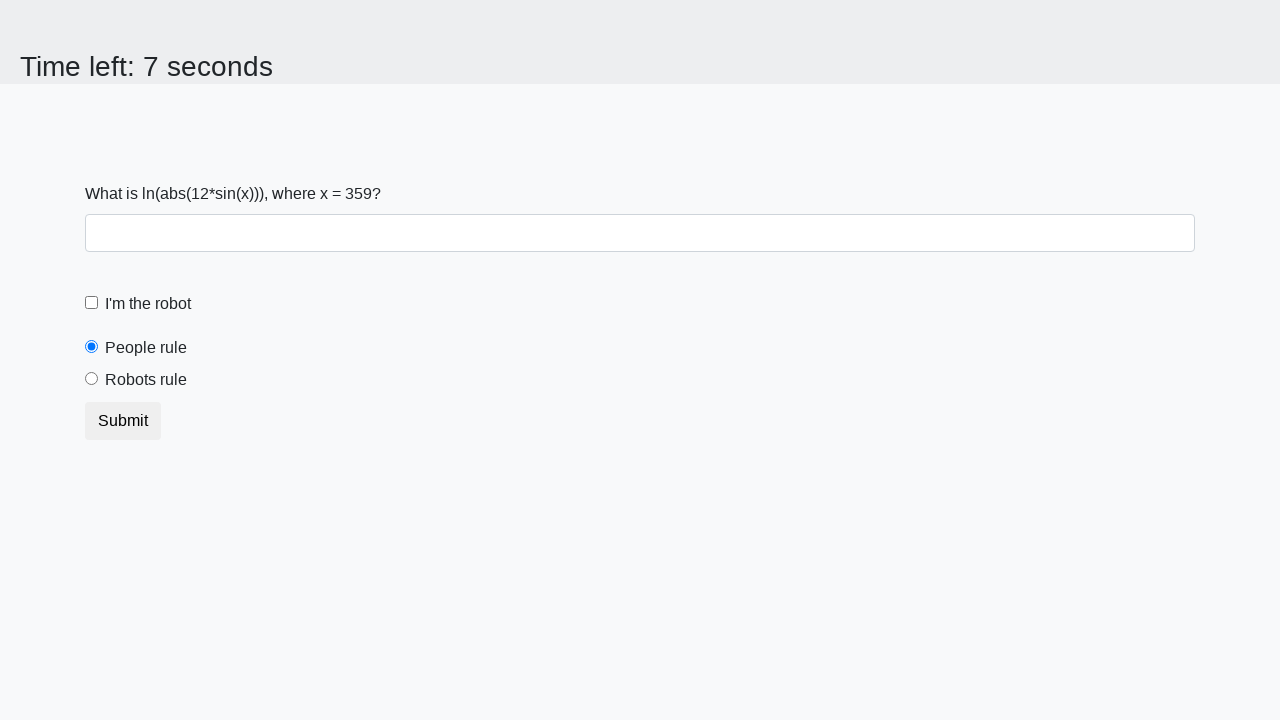